Tests JavaScript alert handling by clicking an alert button, verifying the alert text says "I am a JS Alert", accepting the alert to close it, and verifying the button is still enabled after closing.

Starting URL: https://the-internet.herokuapp.com/javascript_alerts

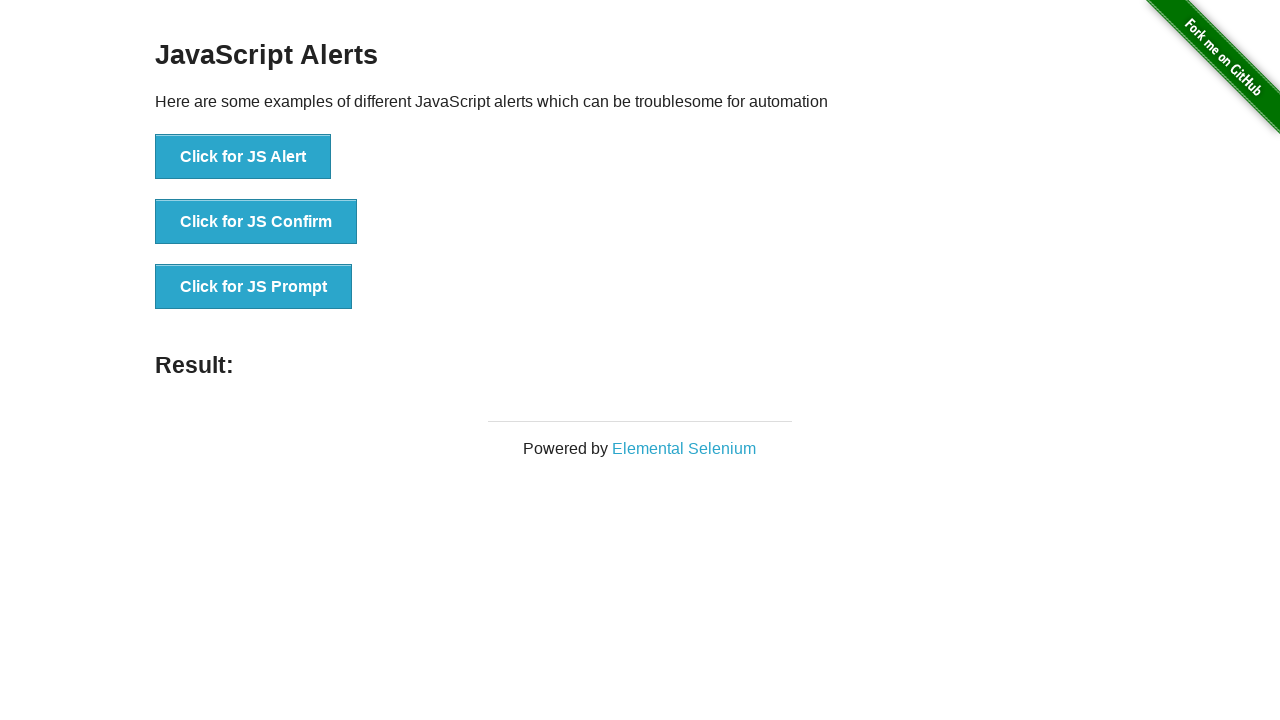

Clicked the JS Alert button at (243, 157) on xpath=//*[text()='Click for JS Alert']
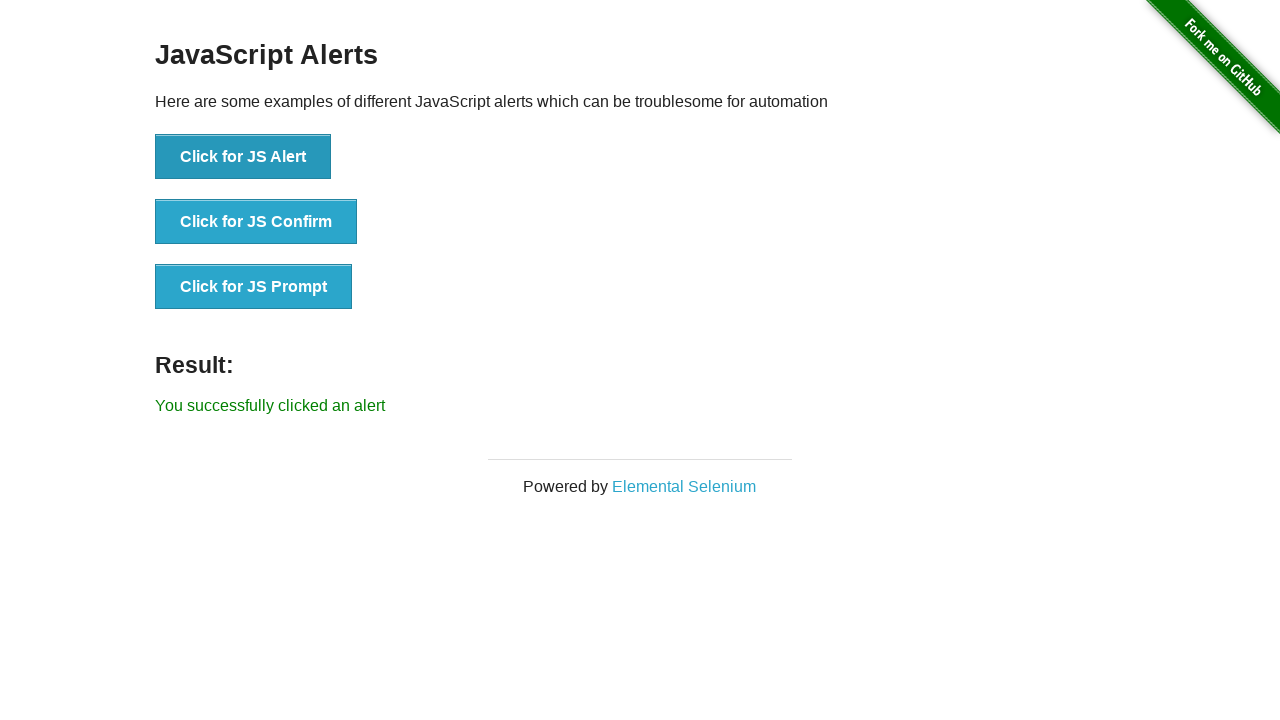

Set up initial alert handler
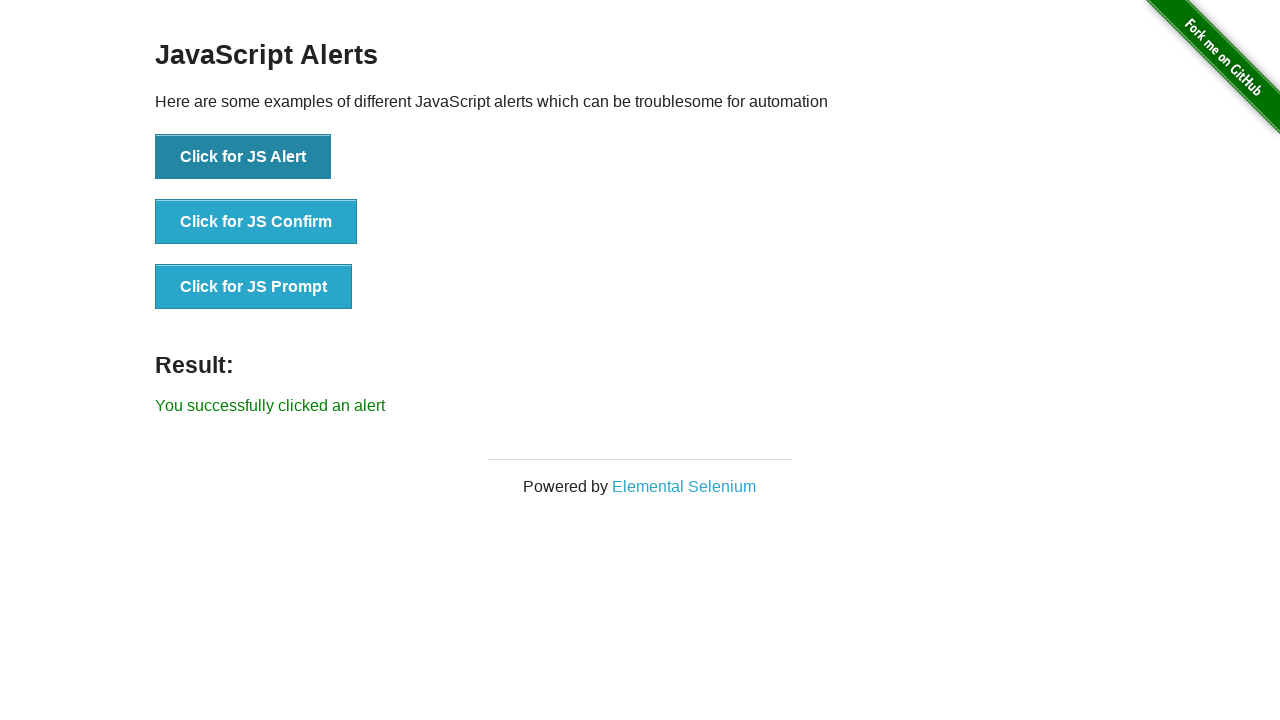

Set up alert handler with assertion for message 'I am a JS Alert'
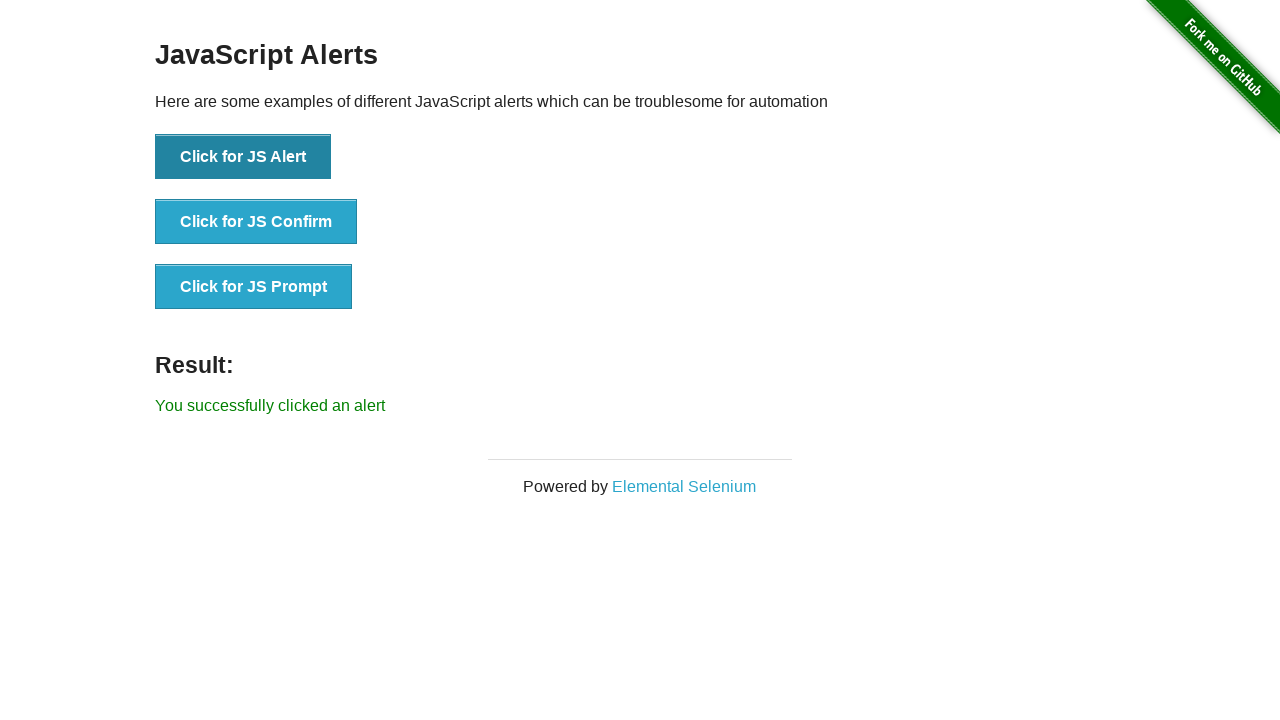

Clicked JS Alert button to trigger alert at (243, 157) on button:has-text('Click for JS Alert')
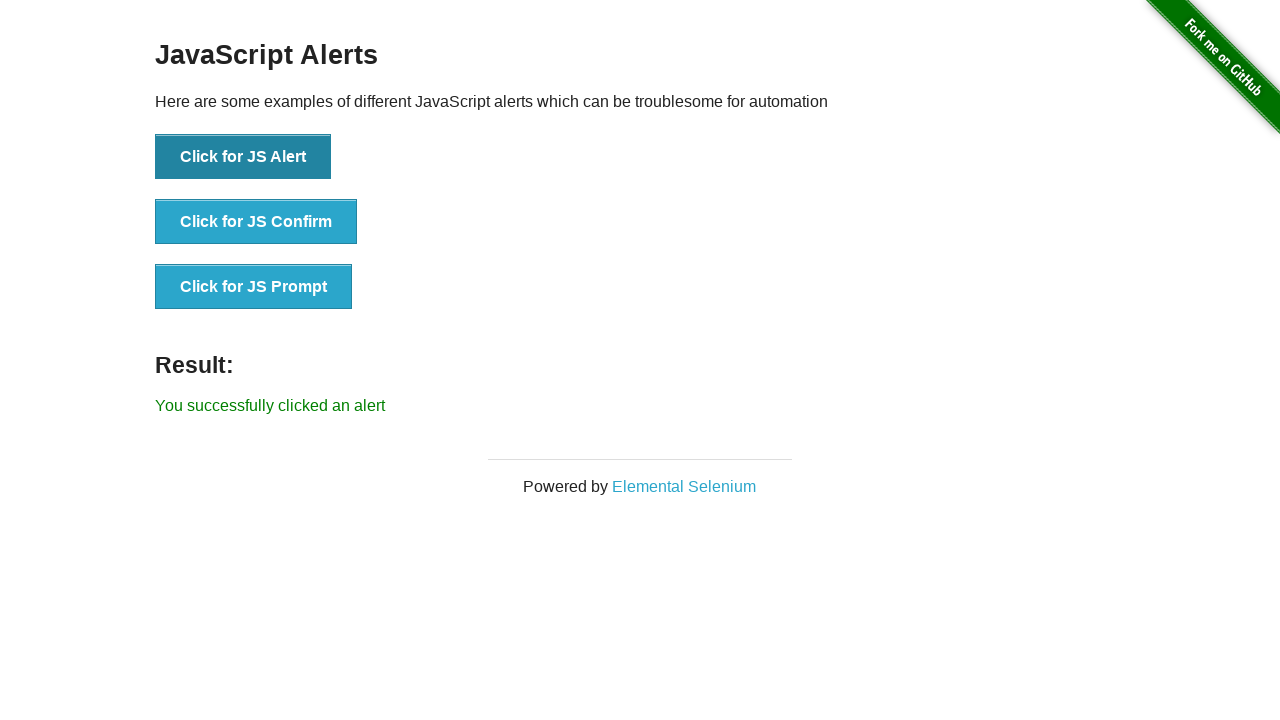

Verified alert was accepted - success message appeared
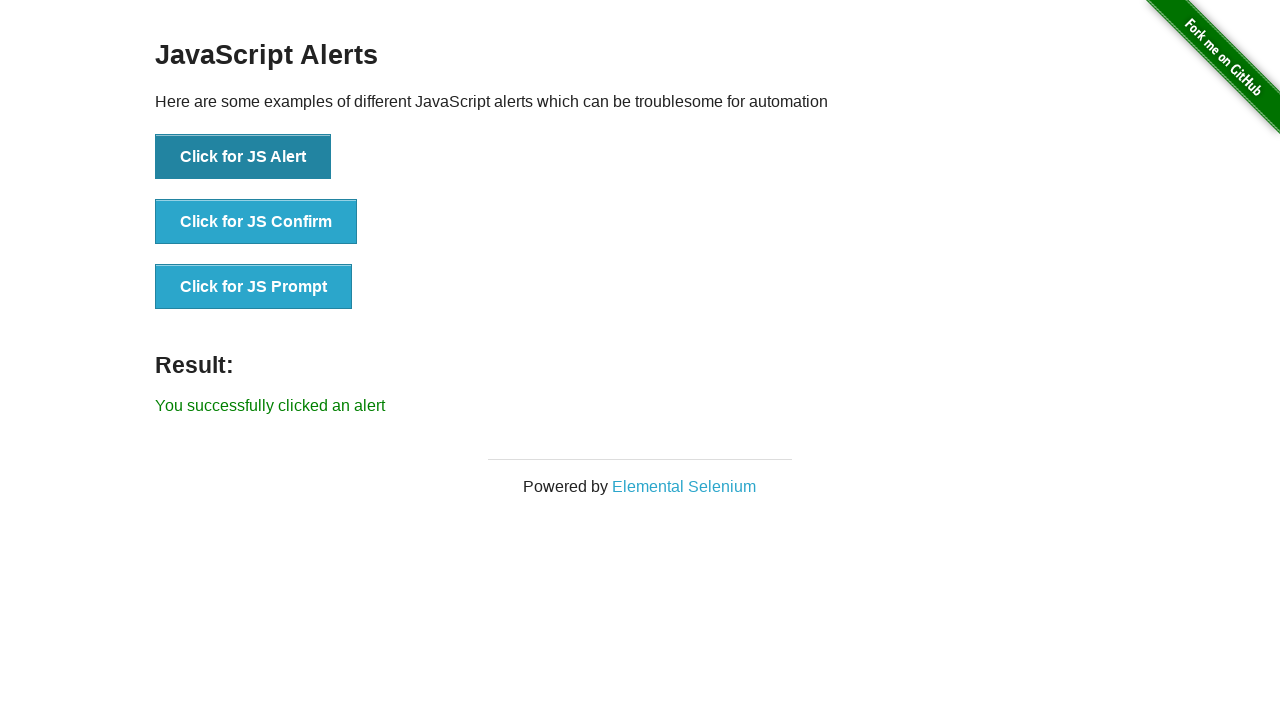

Verified that the JS Alert button is still enabled after closing the alert
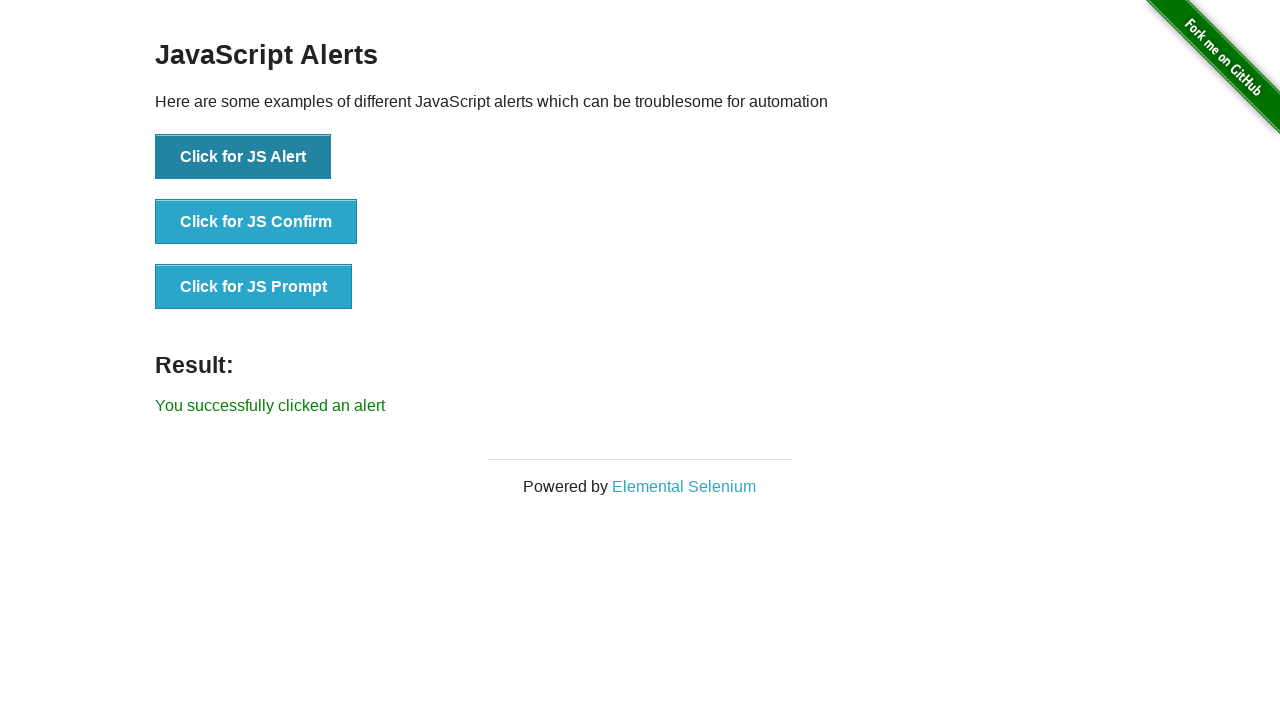

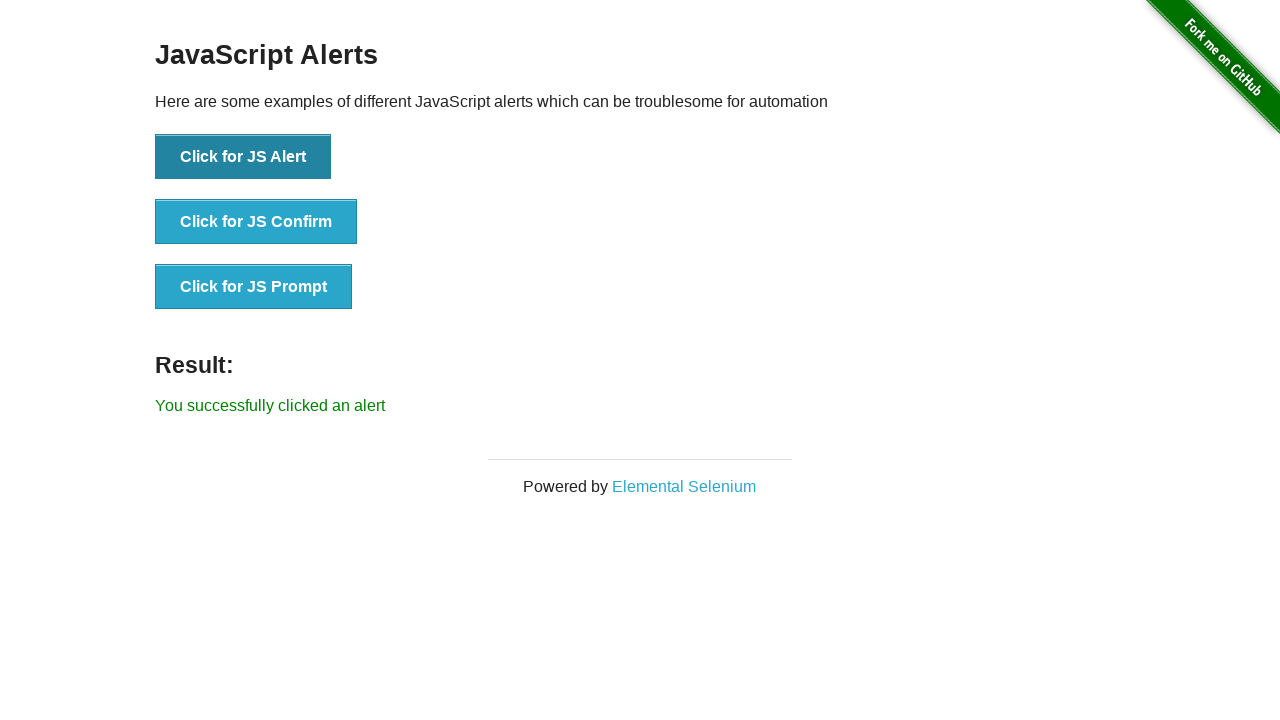